Tests adding a todo item and then deleting it by checking the checkbox and clicking the delete button

Starting URL: https://todomvc.com/examples/react/dist/

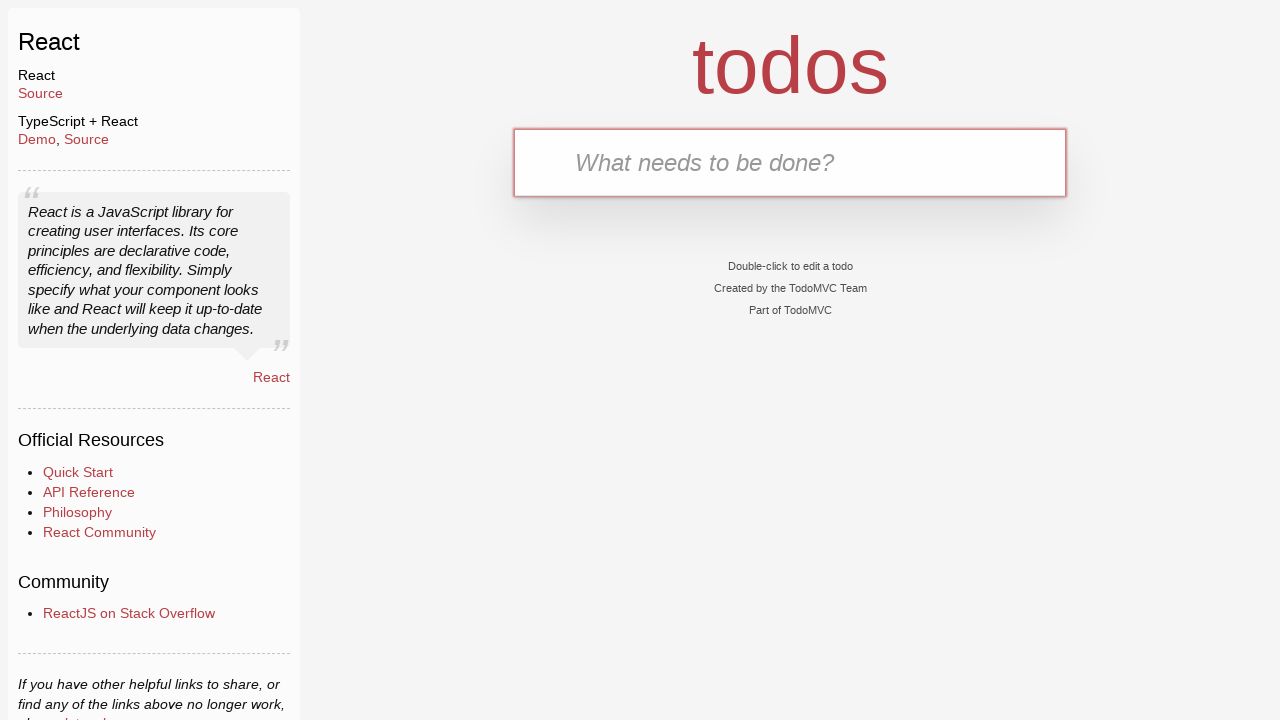

Filled new todo input with 'test data' on .new-todo
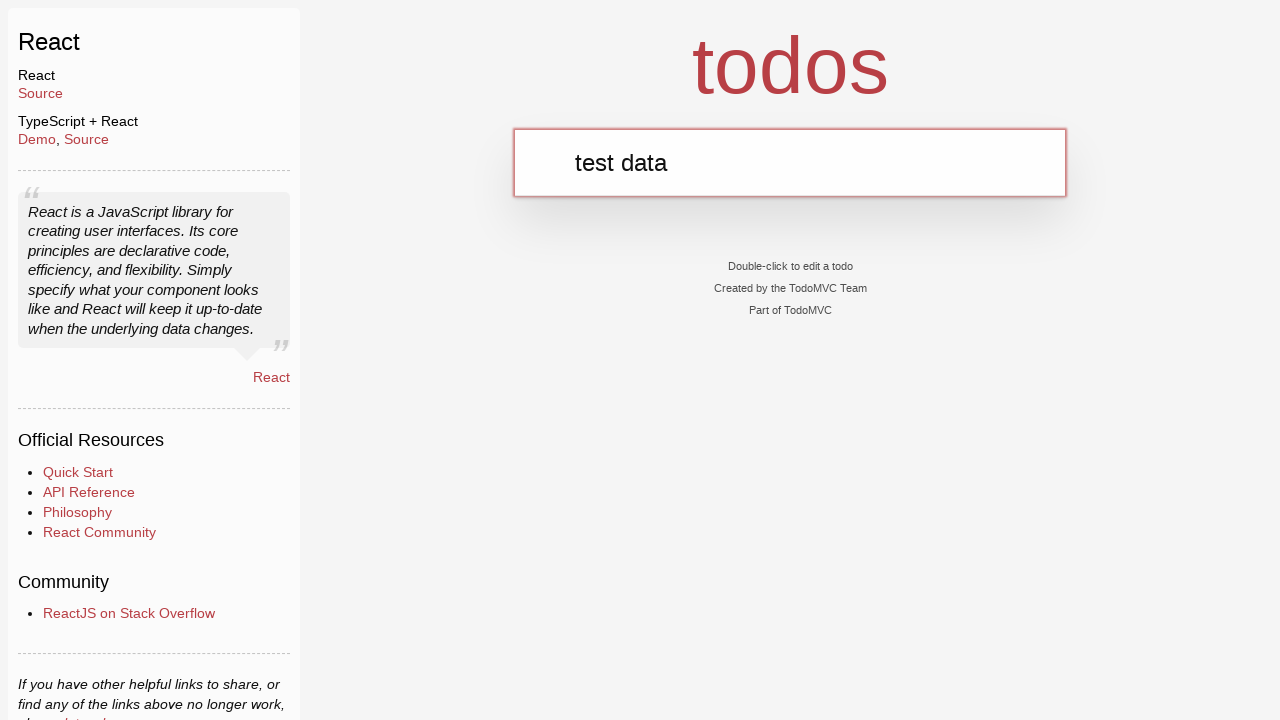

Pressed Enter to add the todo item on .new-todo
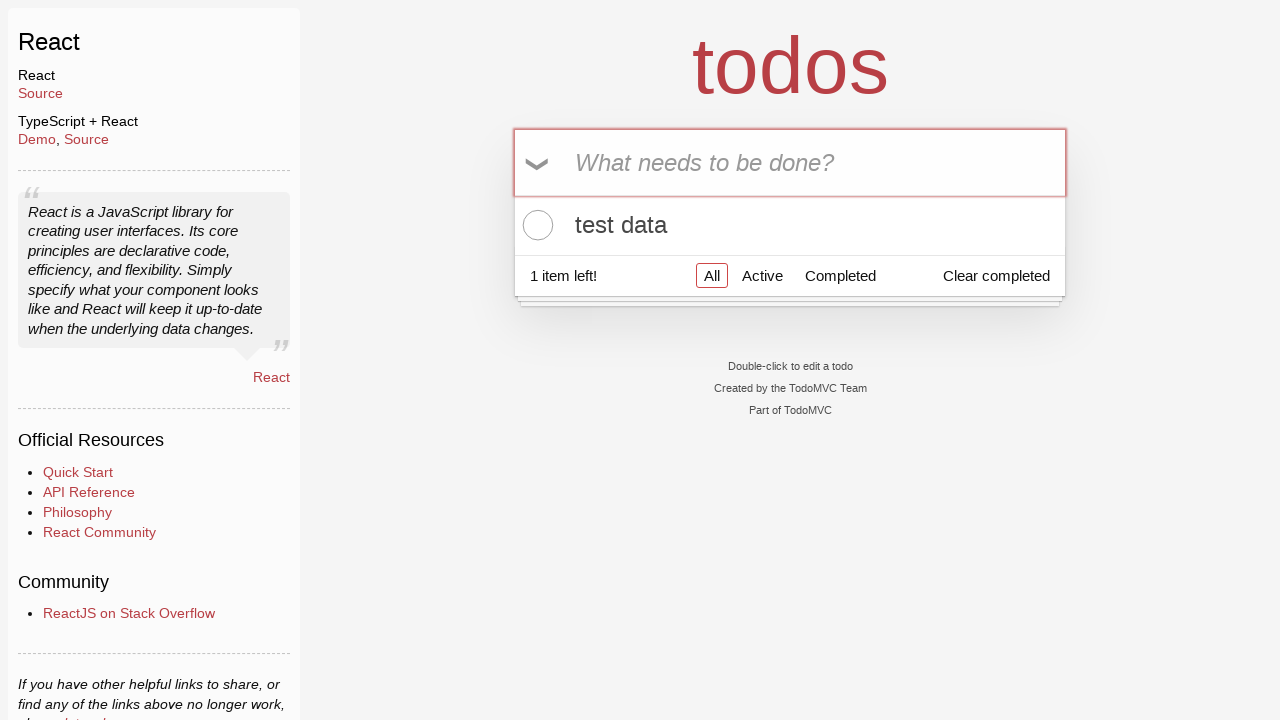

Todo item appeared in the list
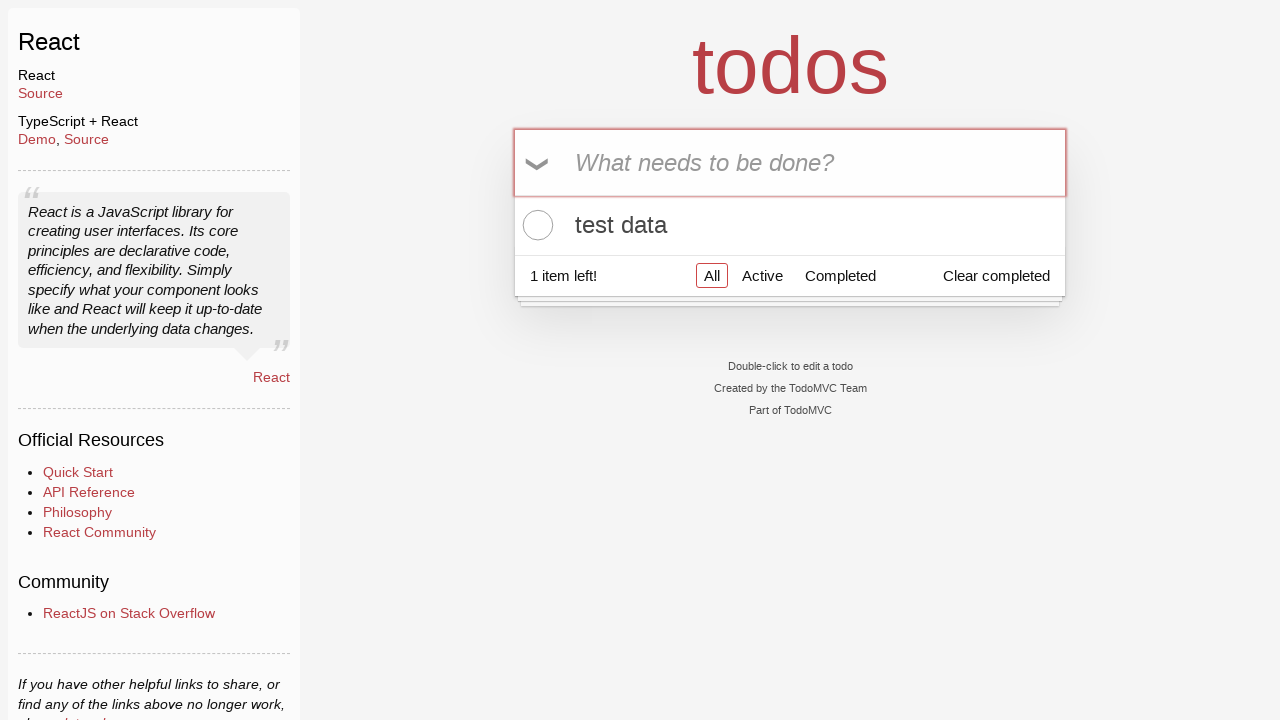

Clicked checkbox to mark todo as complete at (535, 225) on .todo-list li .toggle
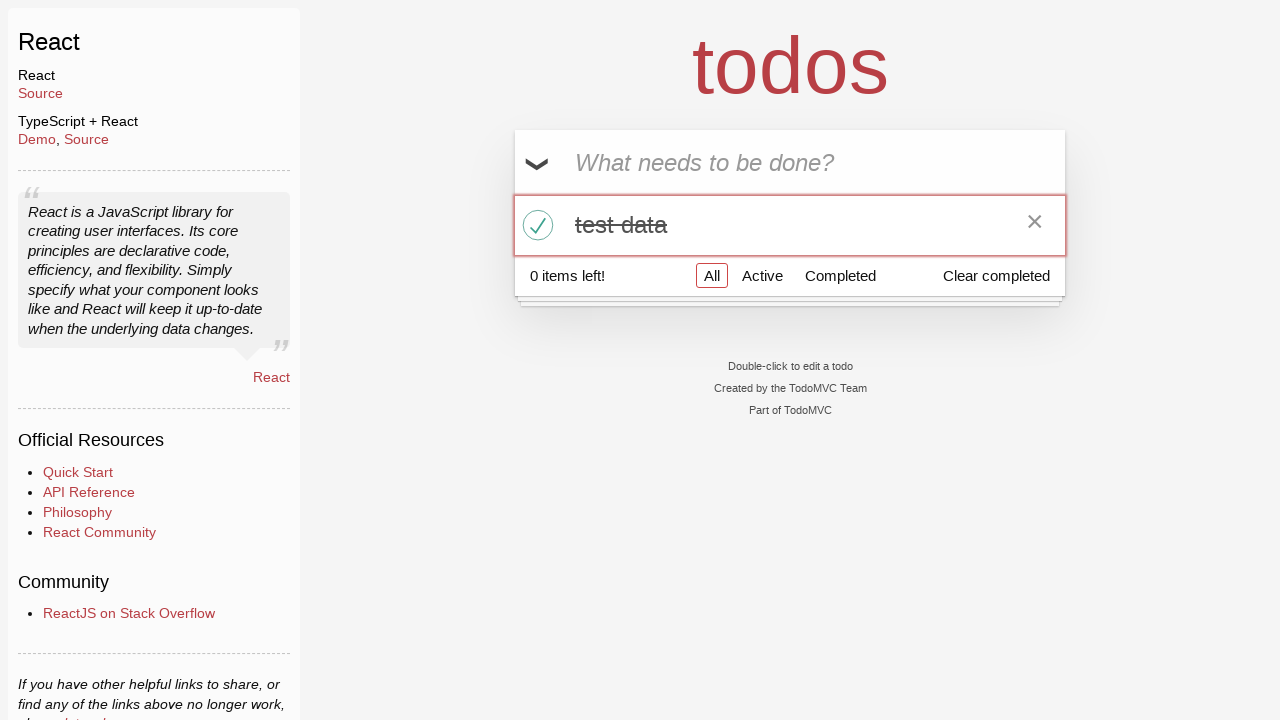

Hovered over todo item to reveal delete button at (790, 225) on .todo-list li >> nth=0
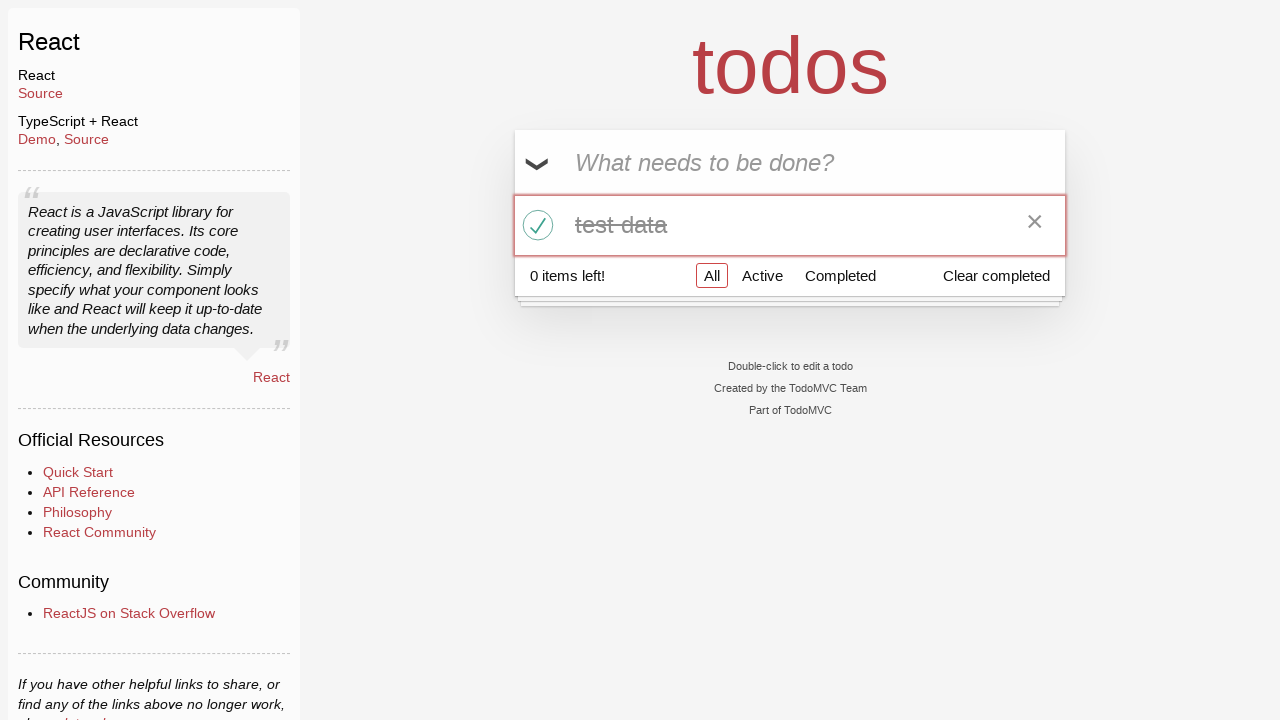

Clicked delete button to remove the todo at (1035, 225) on .todo-list li .destroy
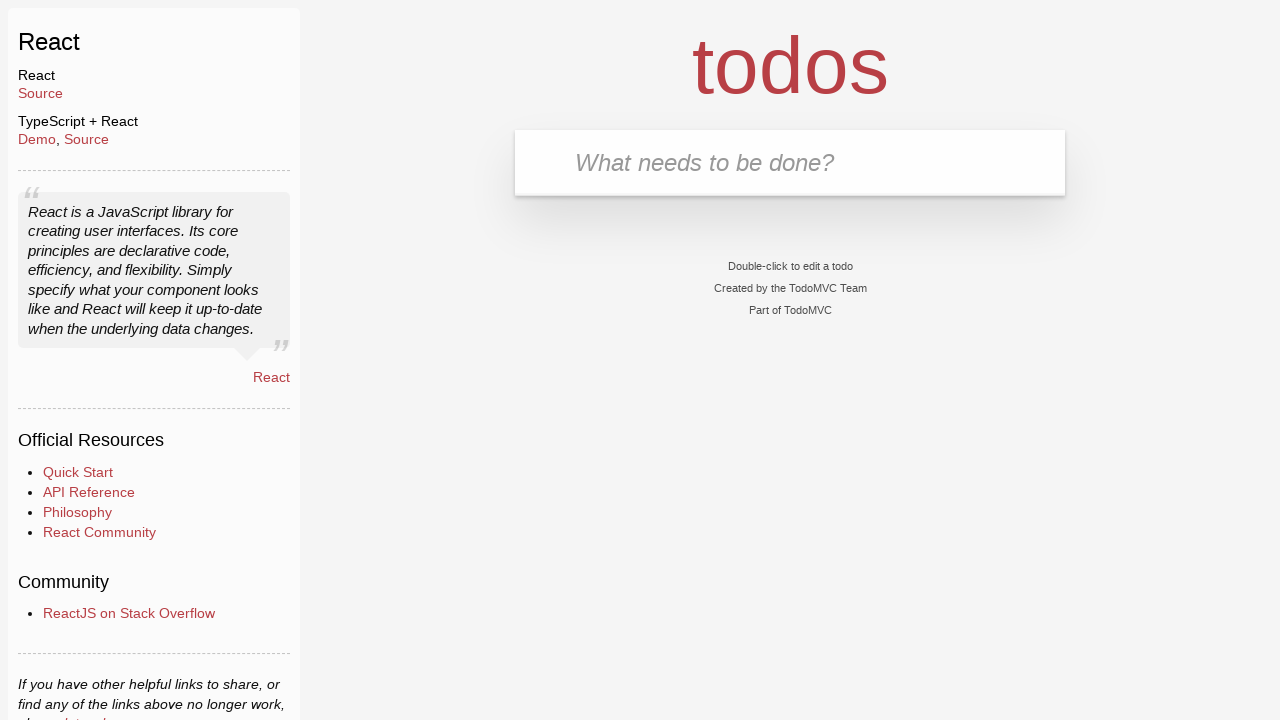

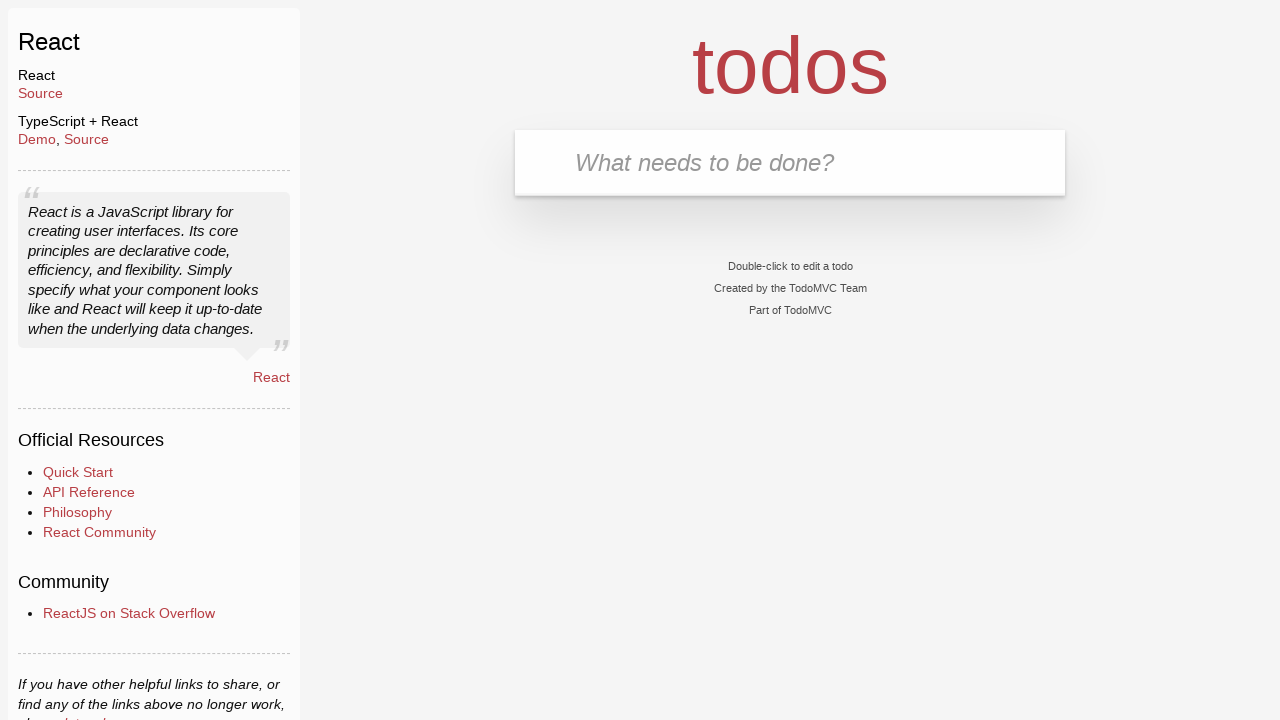